Tests handling of iframes by switching to an iframe context and clicking a "Try it" button on the W3Schools JavaScript alert example page

Starting URL: https://www.w3schools.com/jsref/tryit.asp?filename=tryjsref_alert

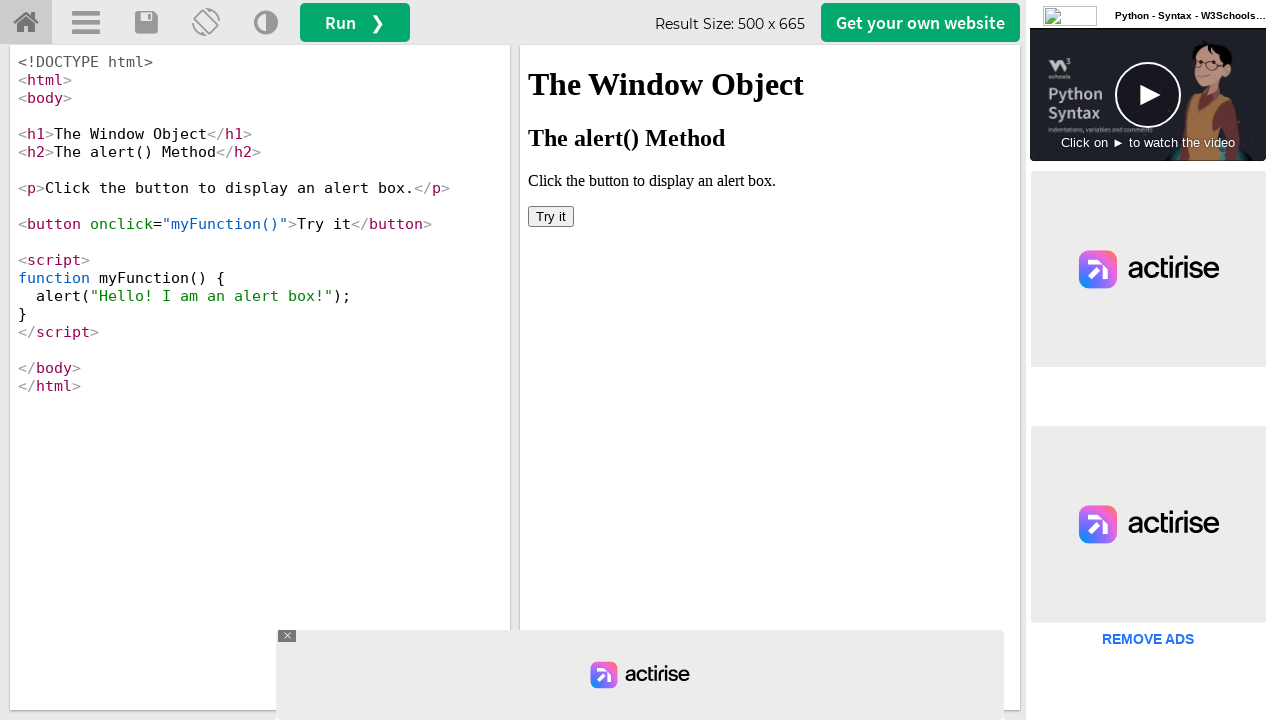

Located iframe with id 'iframeResult'
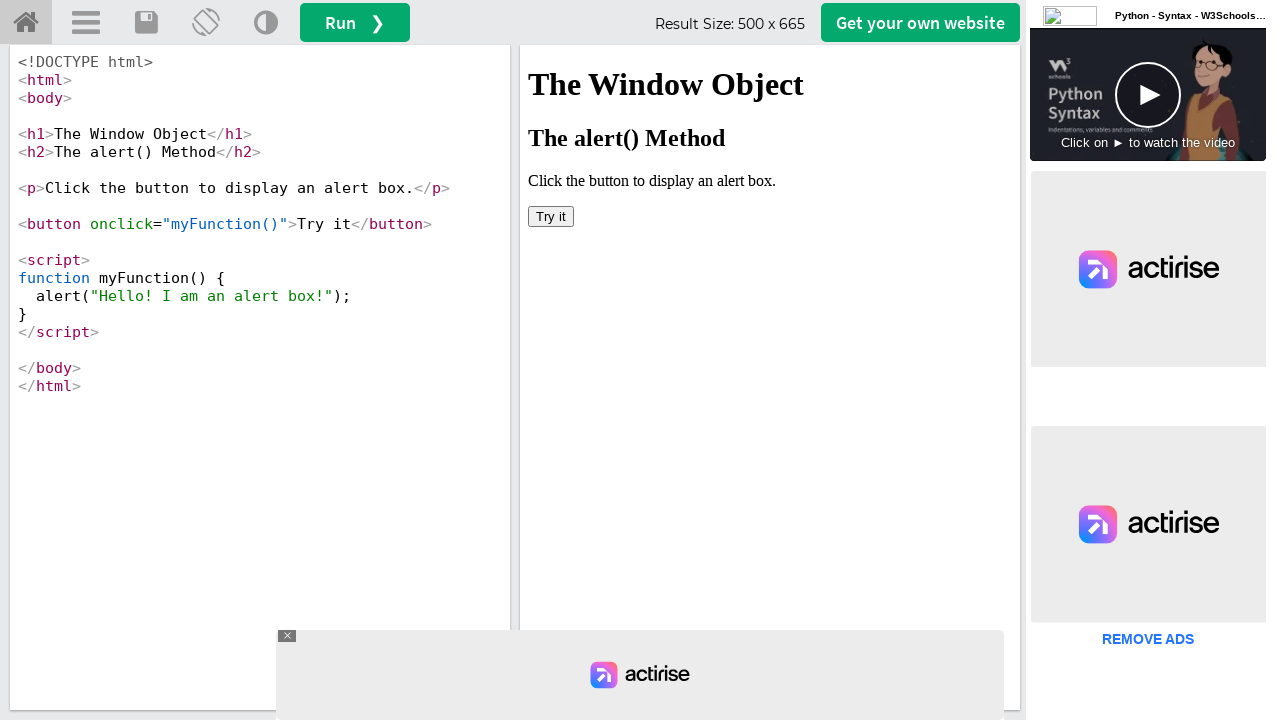

Clicked 'Try it' button inside iframe to trigger JavaScript alert at (551, 216) on #iframeResult >> internal:control=enter-frame >> xpath=//button[text()='Try it']
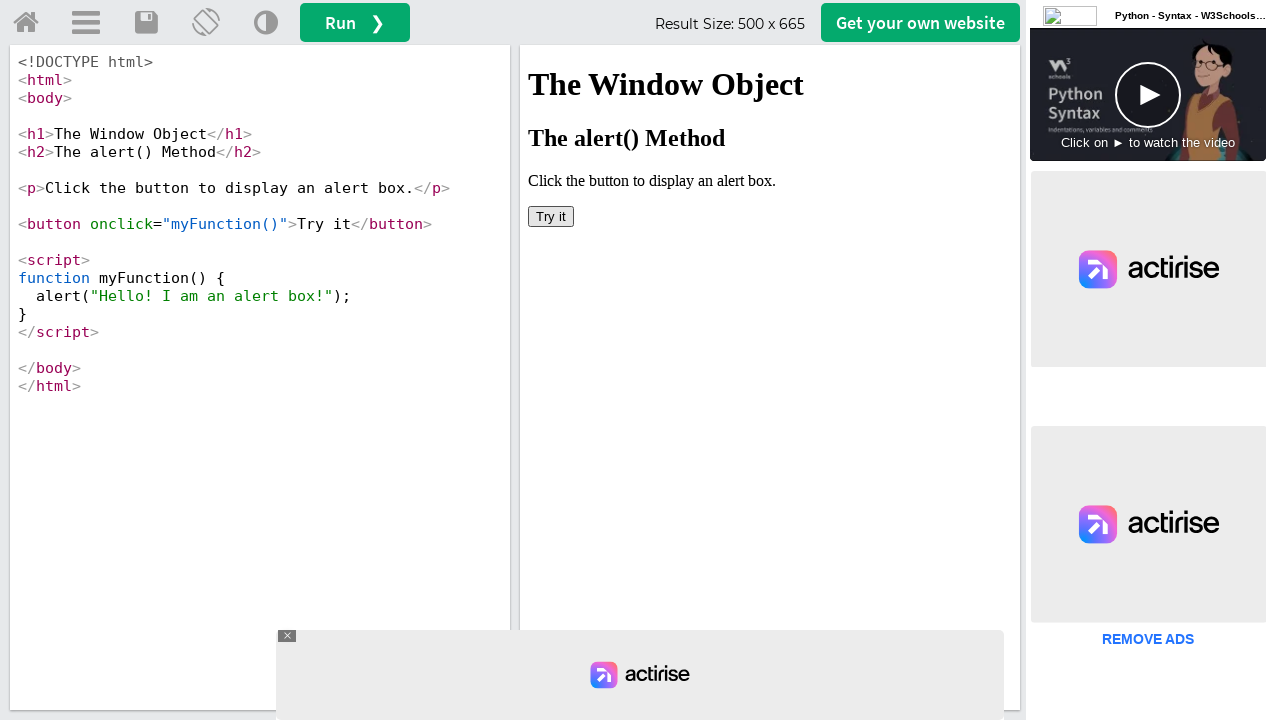

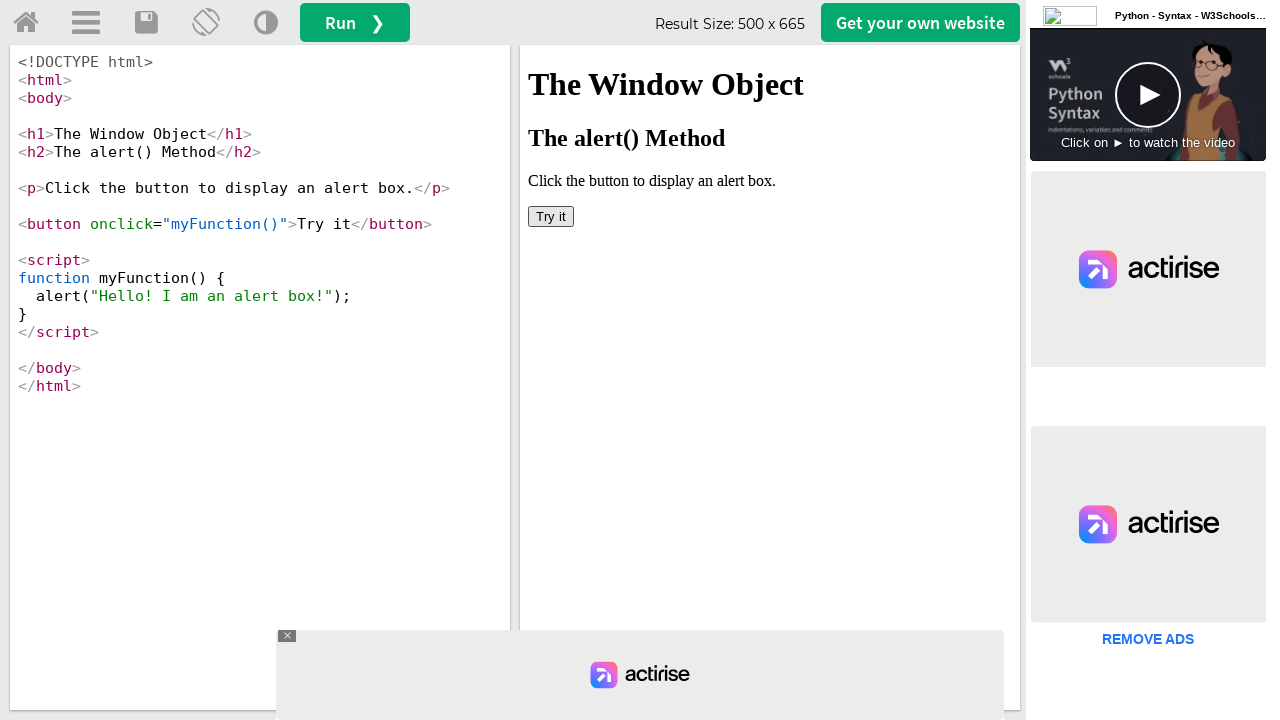